Tests file download functionality by navigating to a download page and clicking on a file link to initiate download

Starting URL: http://the-internet.herokuapp.com/download

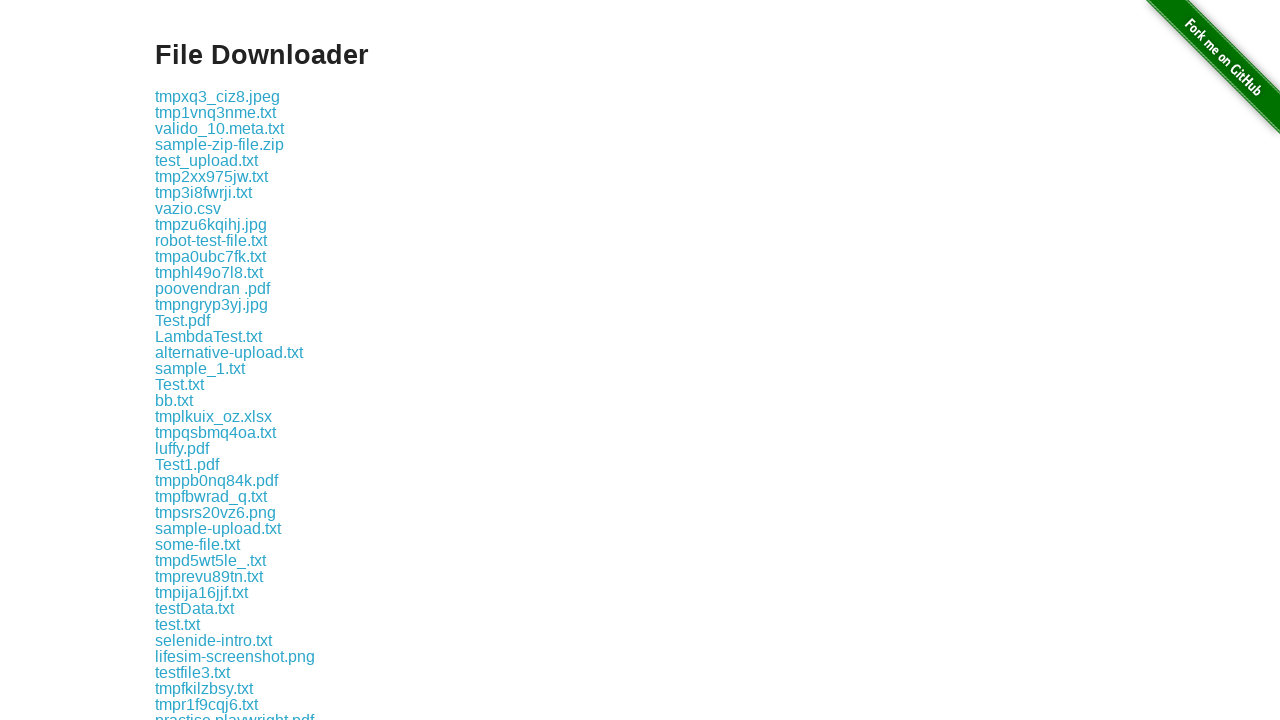

Clicked on file link to initiate download at (198, 544) on a:text('some-file.txt')
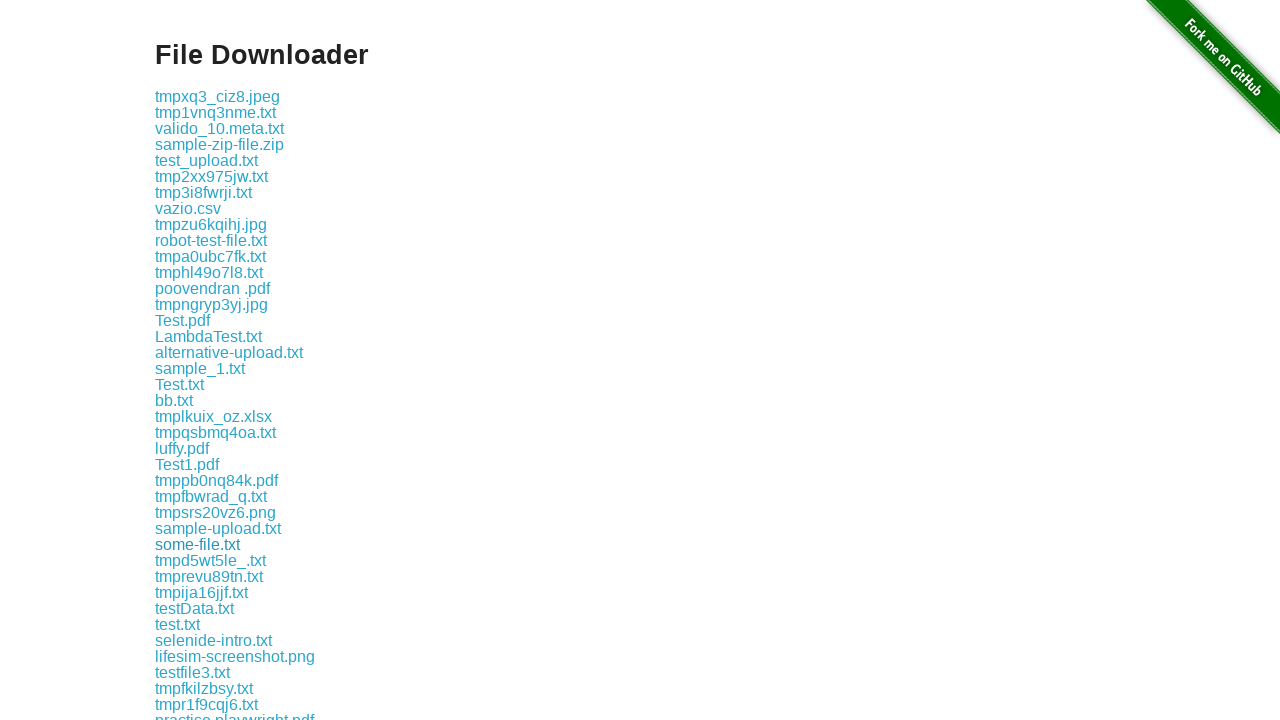

Waited for download to initiate
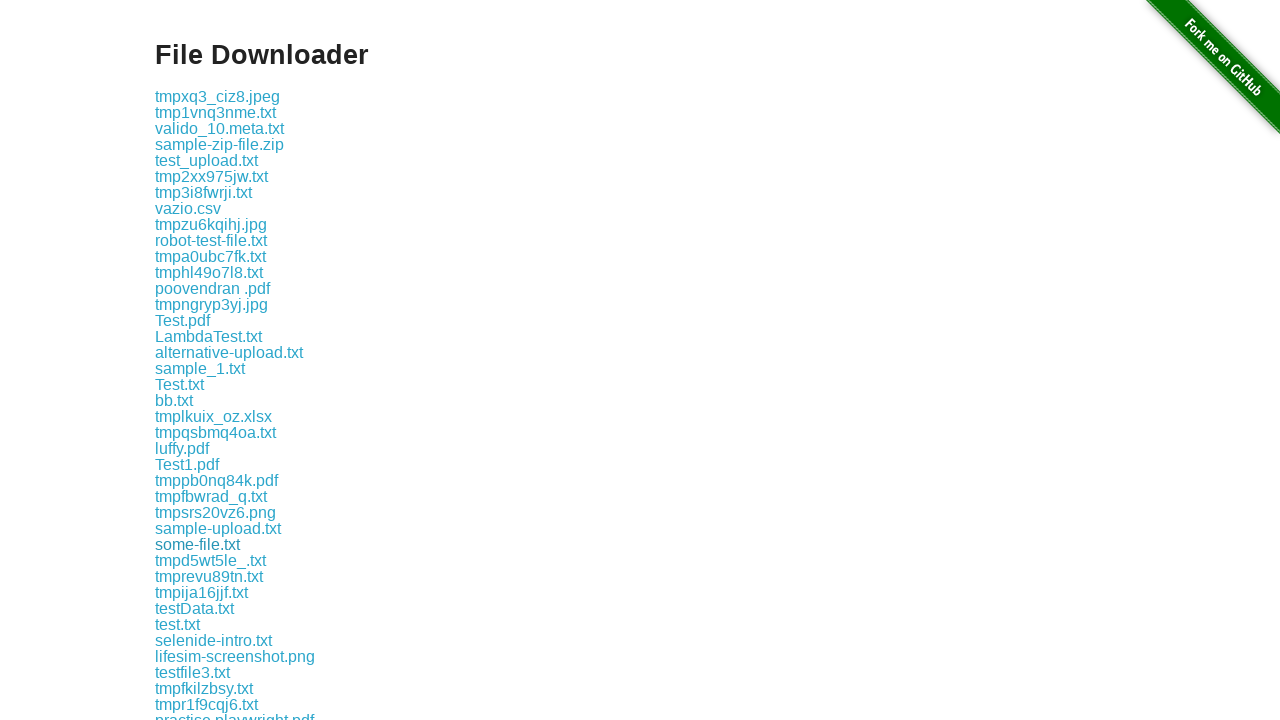

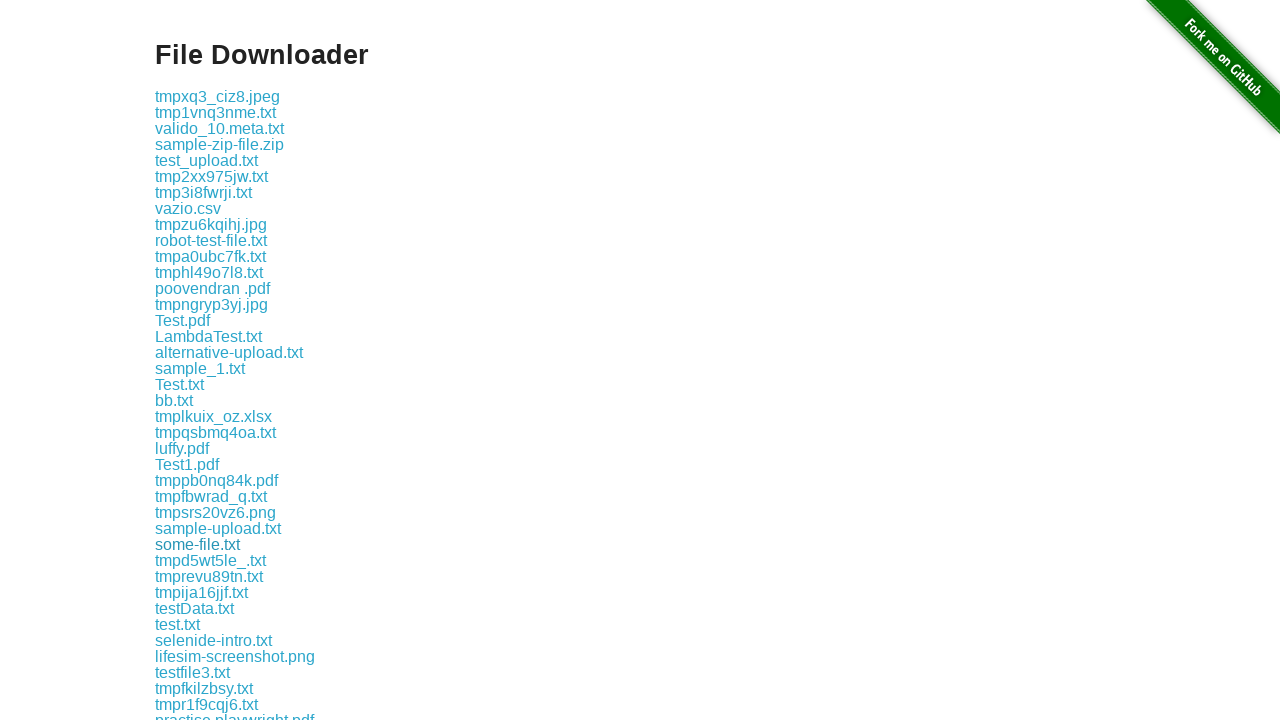